Tests responsive layout by resizing the browser window to various screen sizes (desktop, tablet, mobile)

Starting URL: https://remsfal.de/

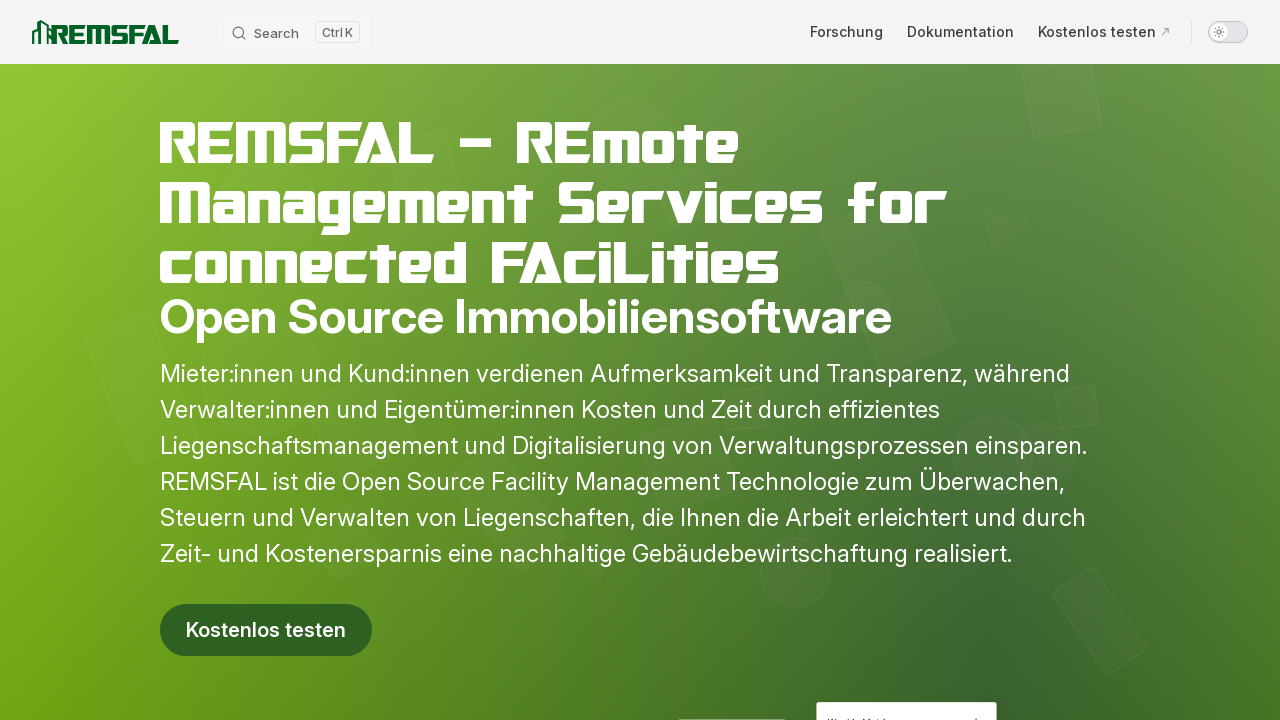

Resized viewport to Large Desktop (1920x1080)
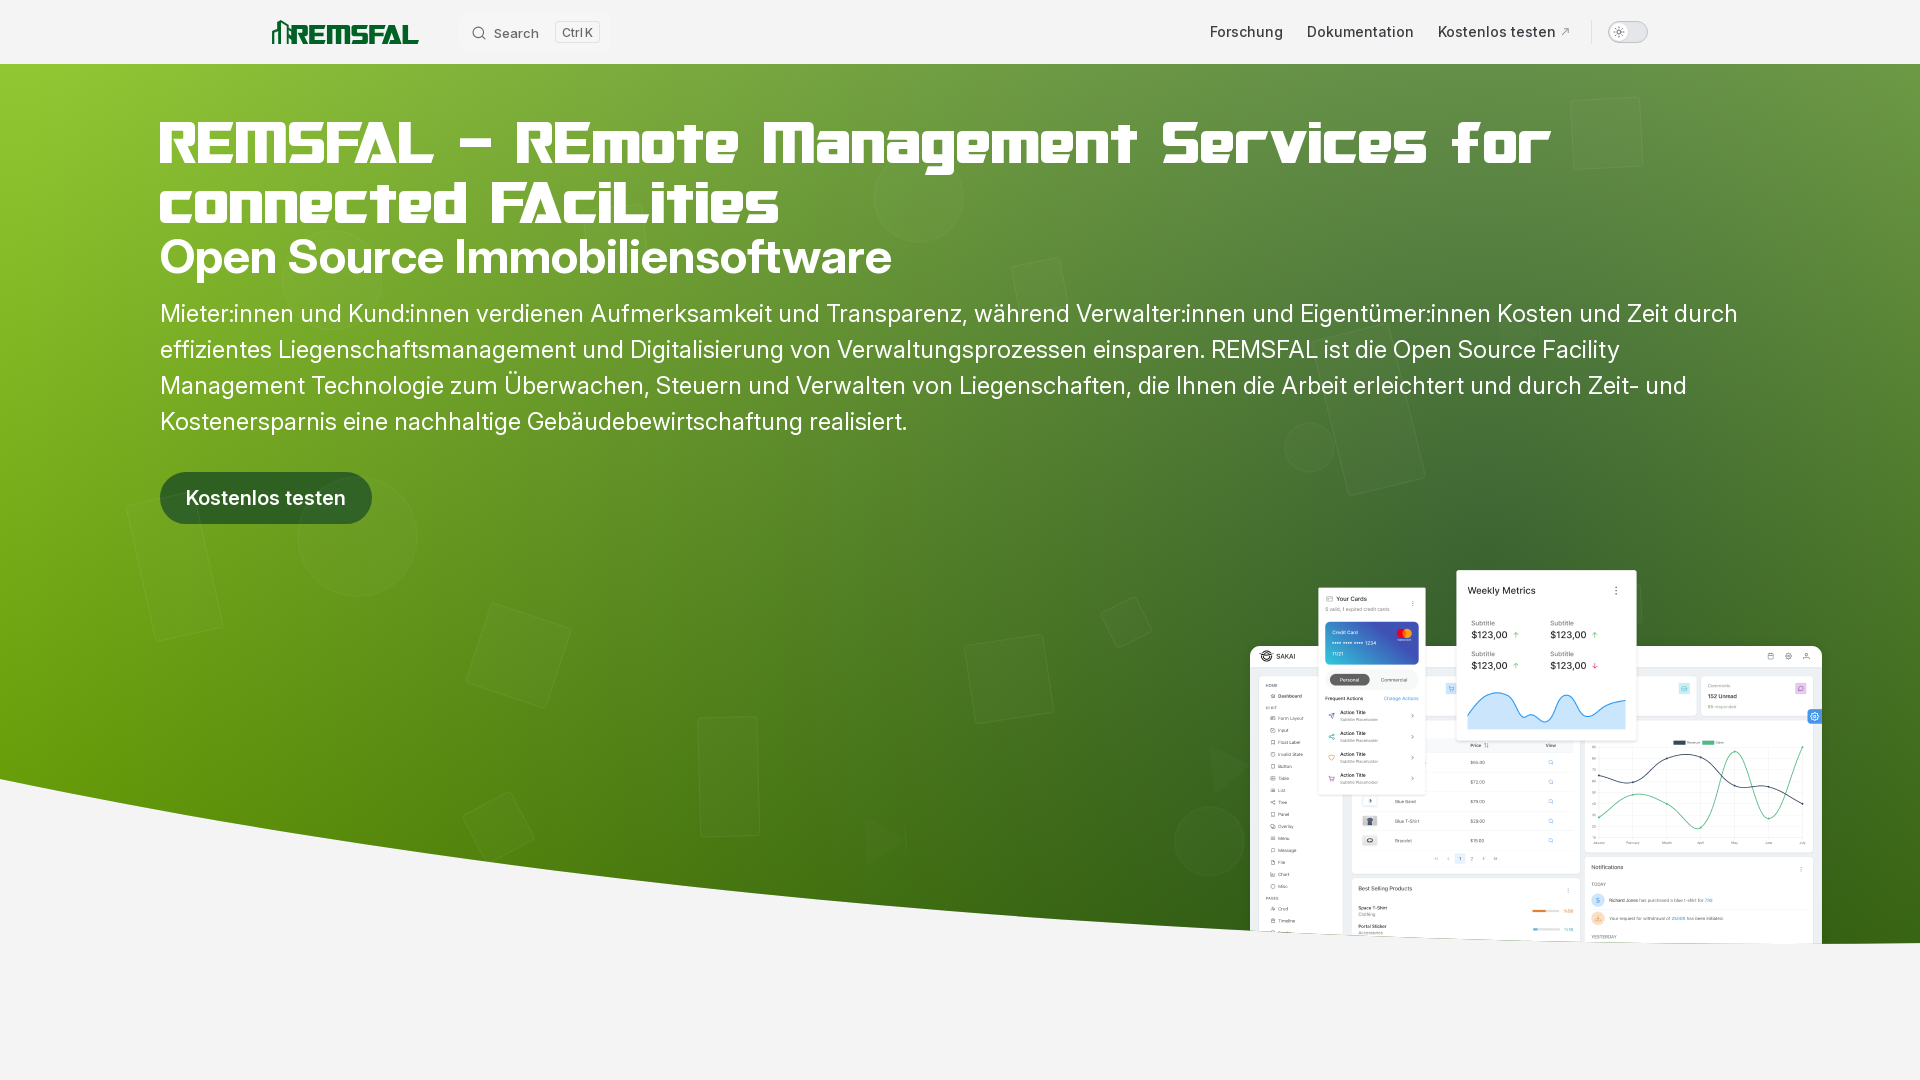

Layout adjustment complete for Large Desktop
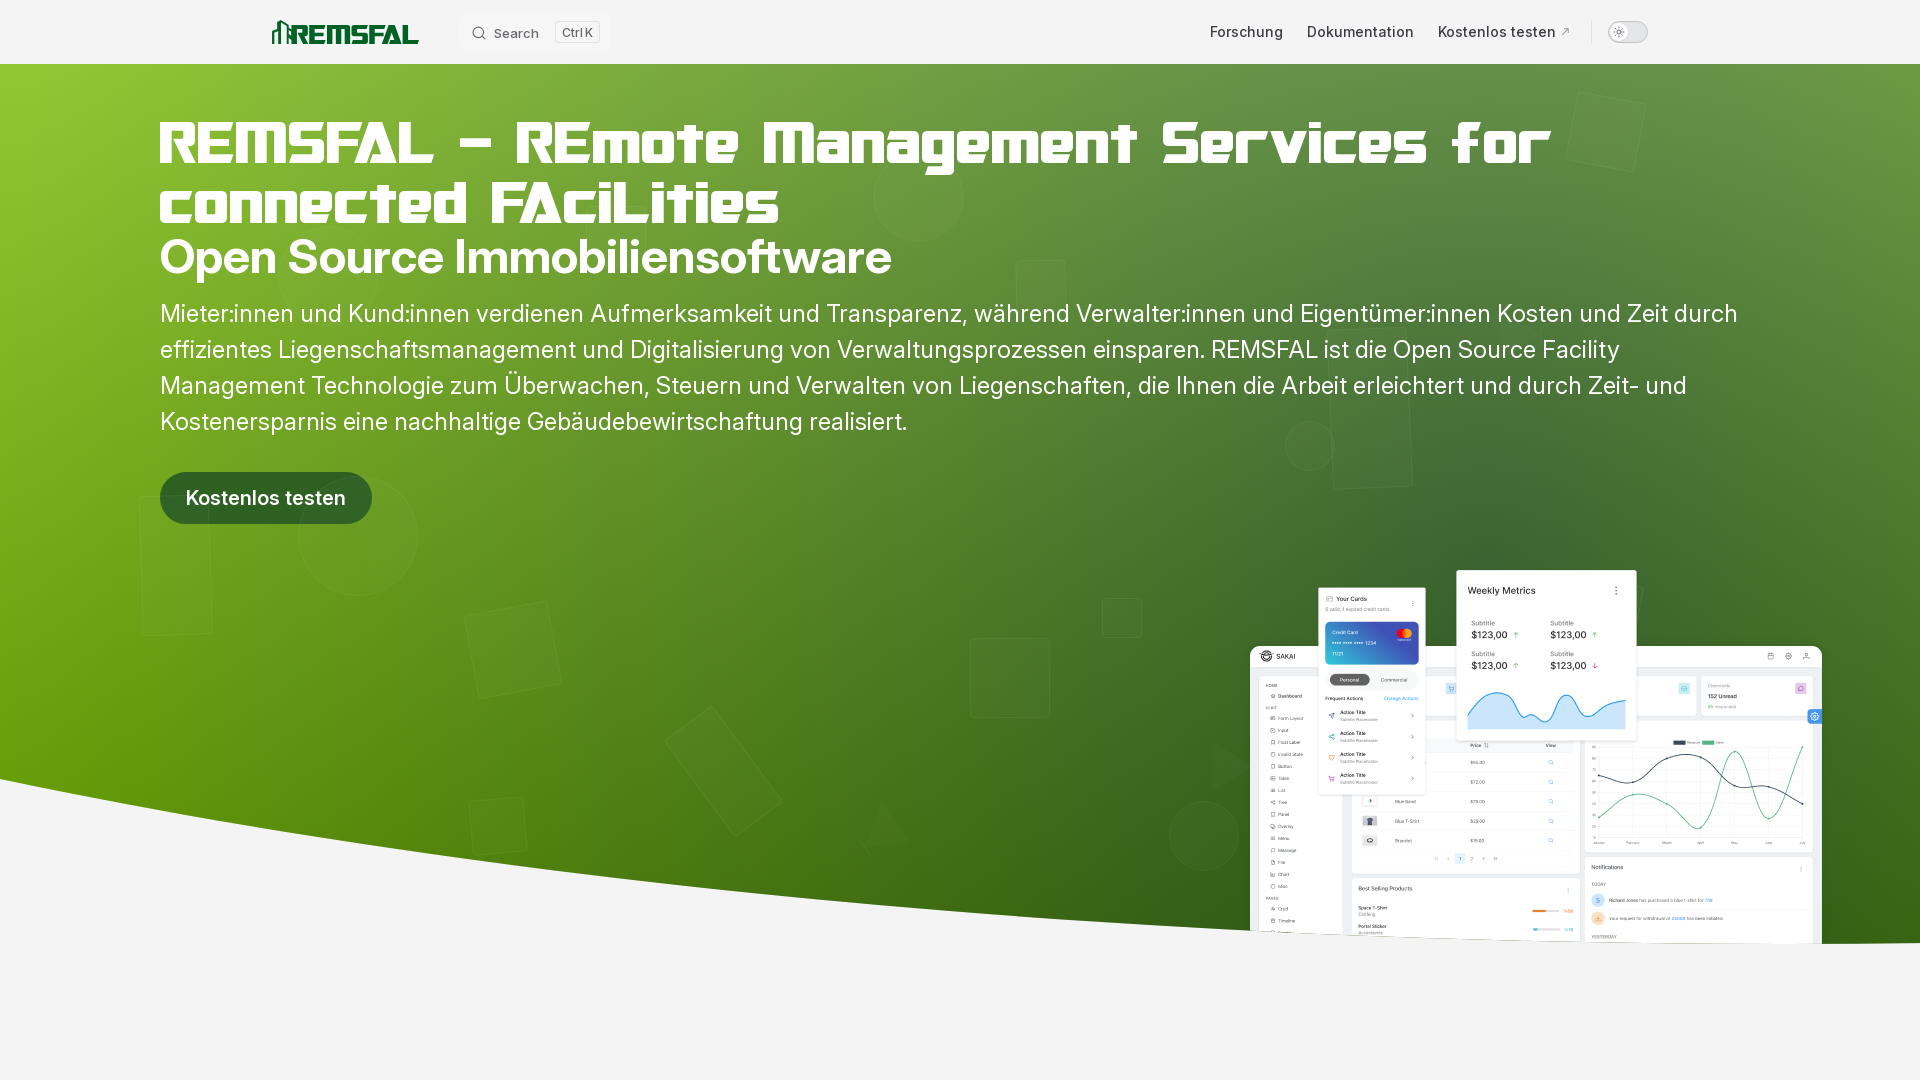

Resized viewport to Small Desktop (1366x768)
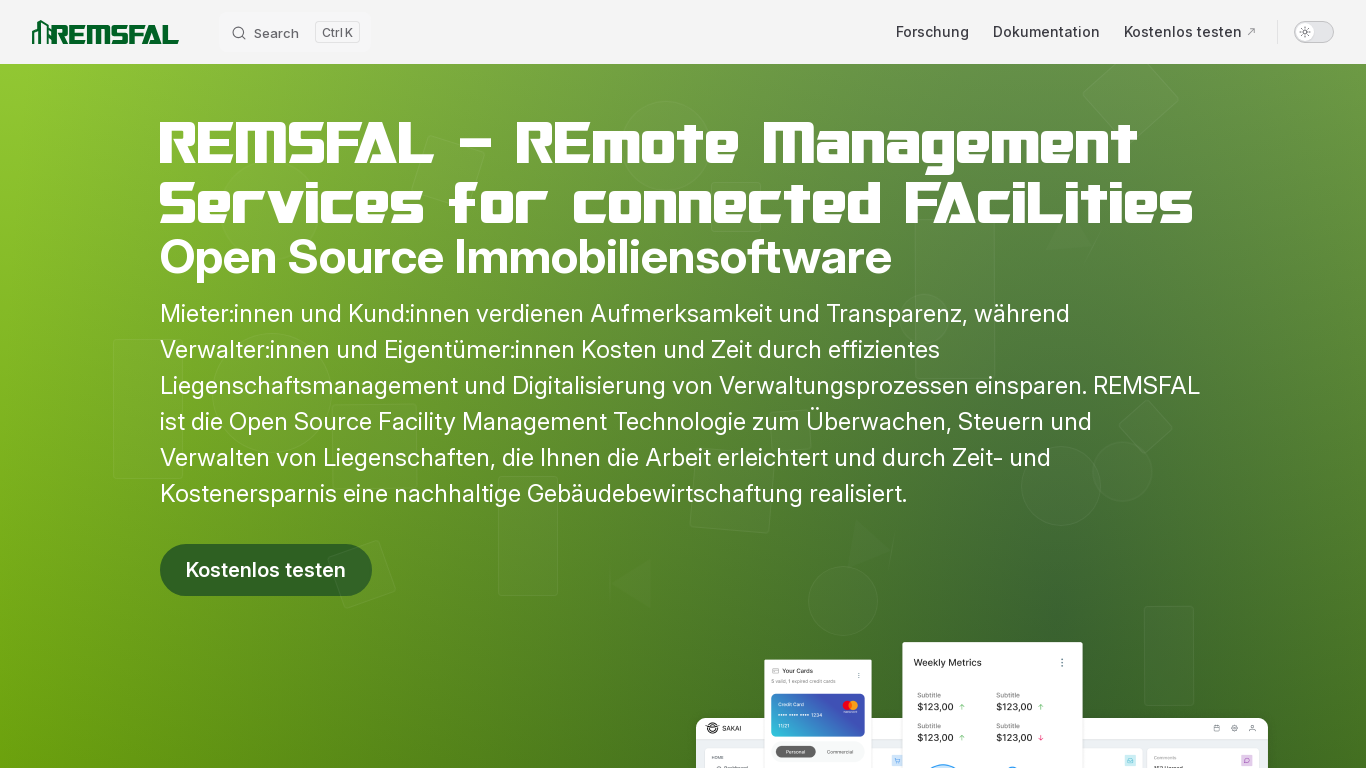

Layout adjustment complete for Small Desktop
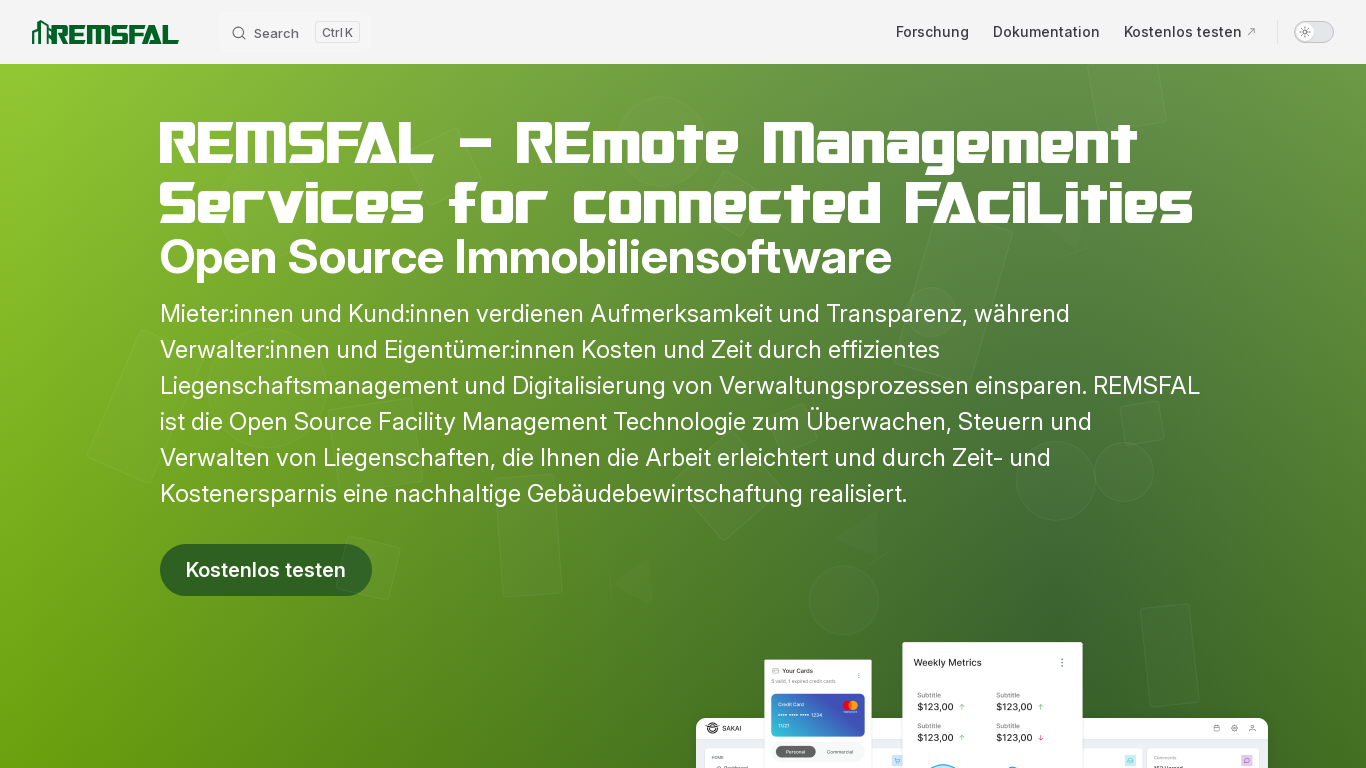

Resized viewport to Tablet (768x1024)
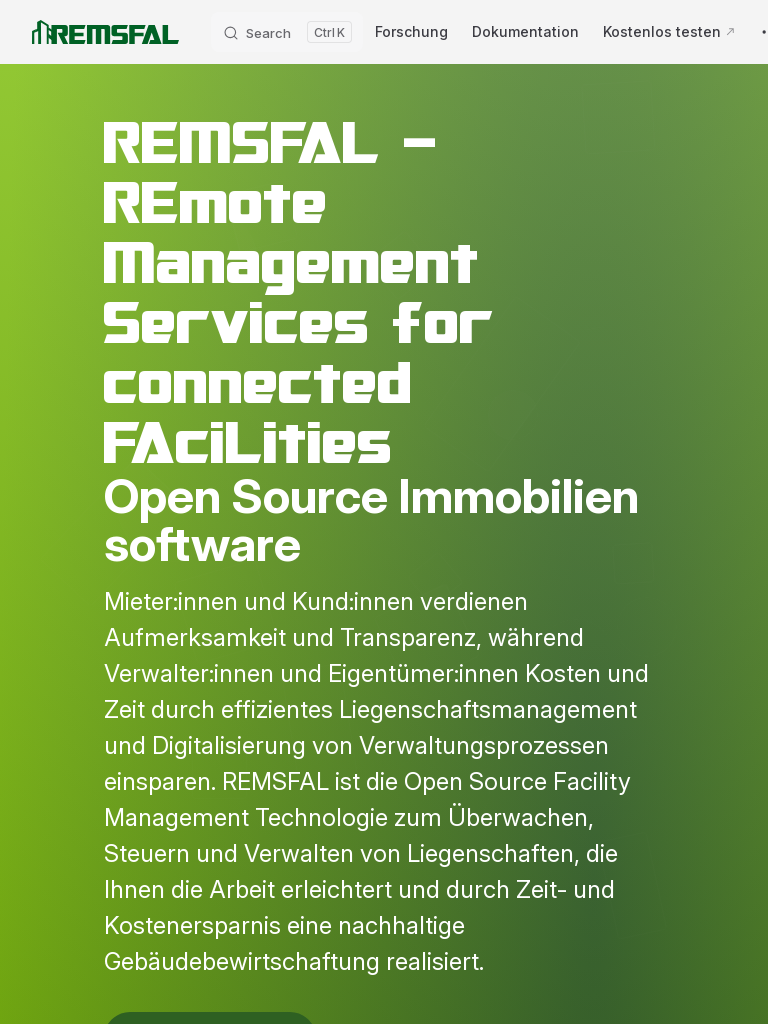

Layout adjustment complete for Tablet
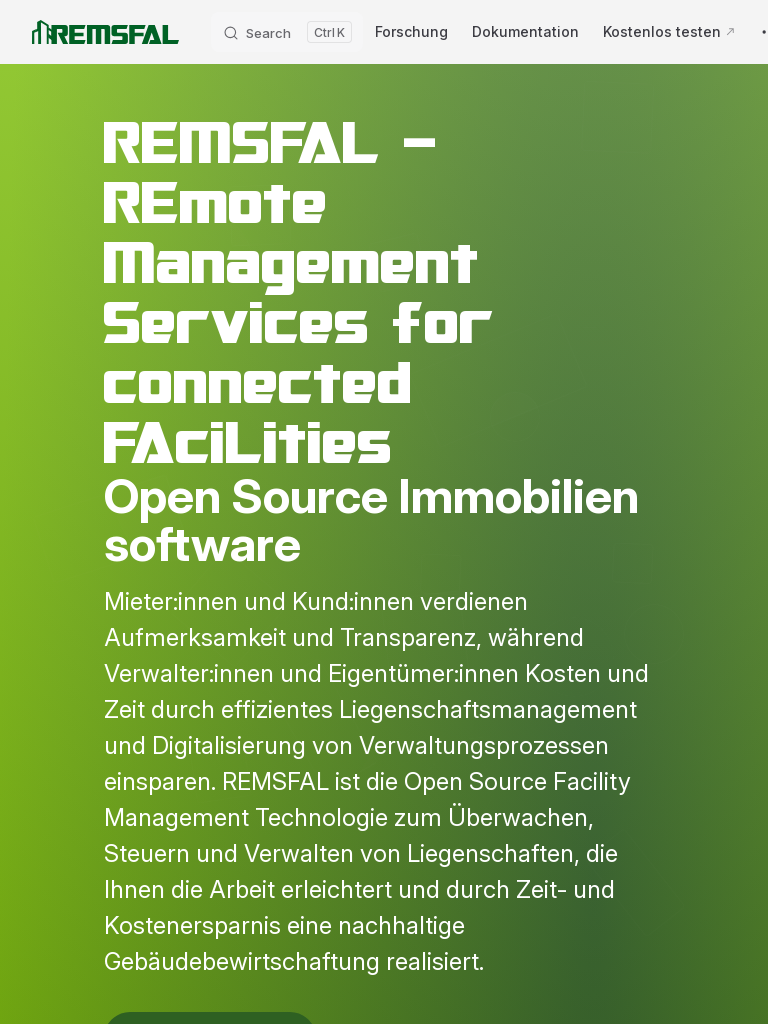

Resized viewport to Mobile (375x667)
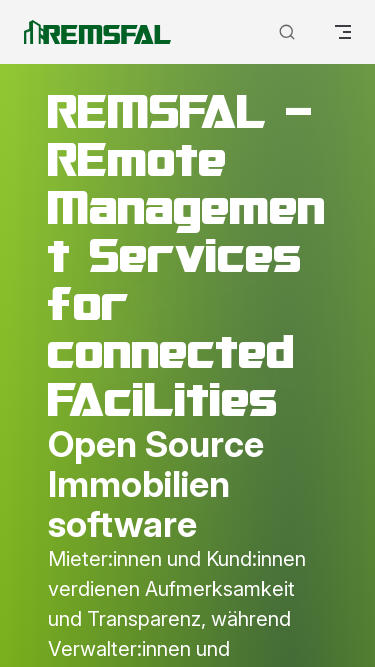

Layout adjustment complete for Mobile
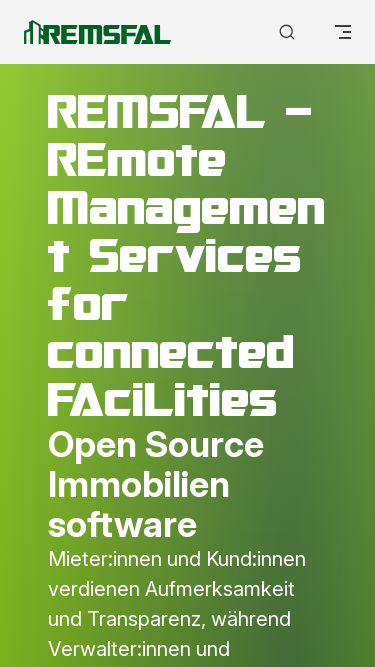

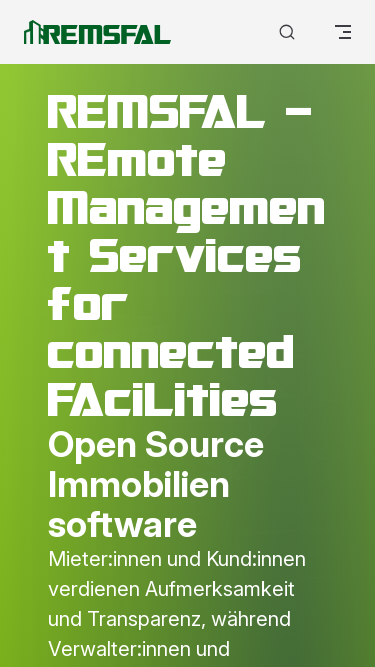